Tests child window/popup handling by clicking a link that opens a new page, then extracts and verifies text content from the child page

Starting URL: https://rahulshettyacademy.com/loginpagePractise/

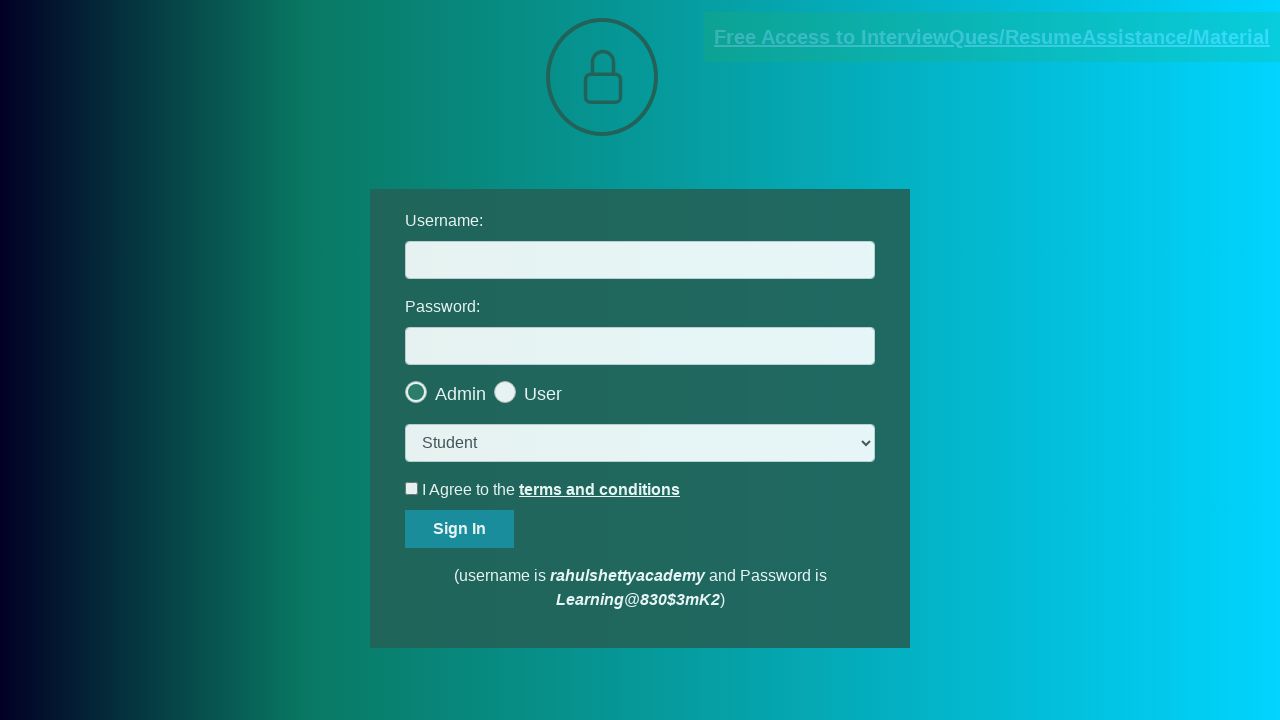

Clicked blinking text link to open popup window at (992, 37) on .blinkingText
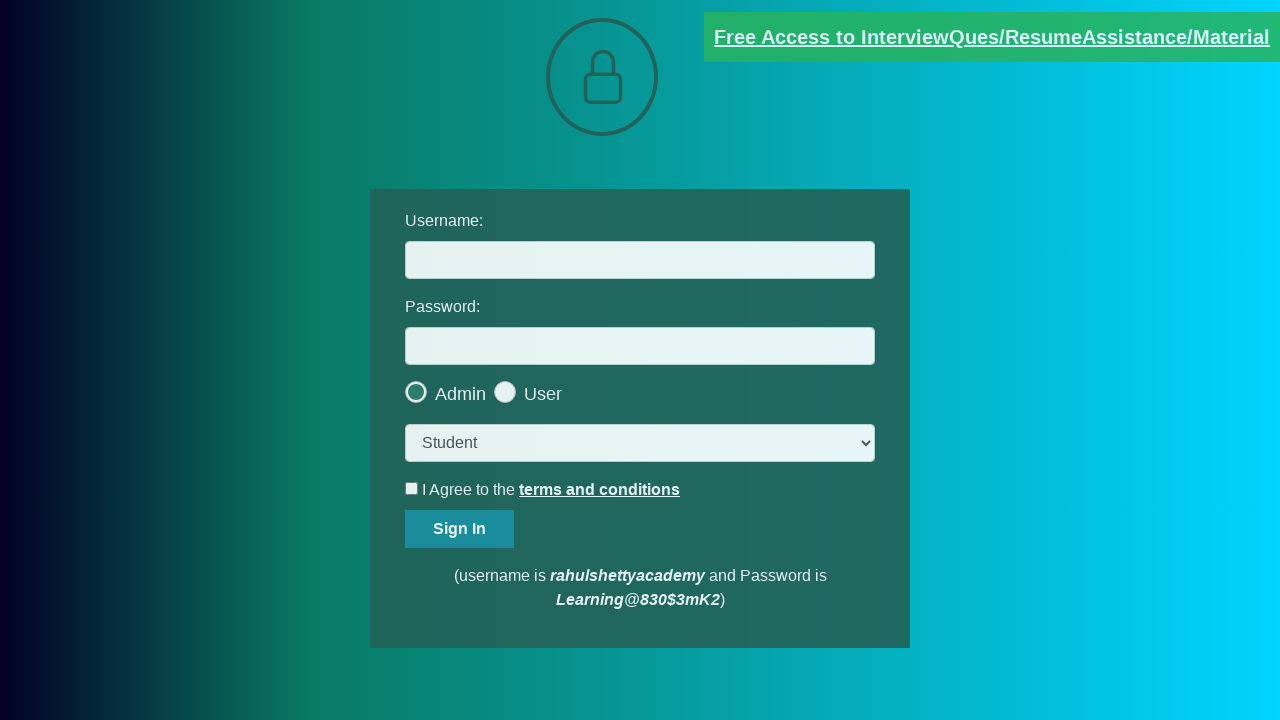

Obtained reference to child page/popup window
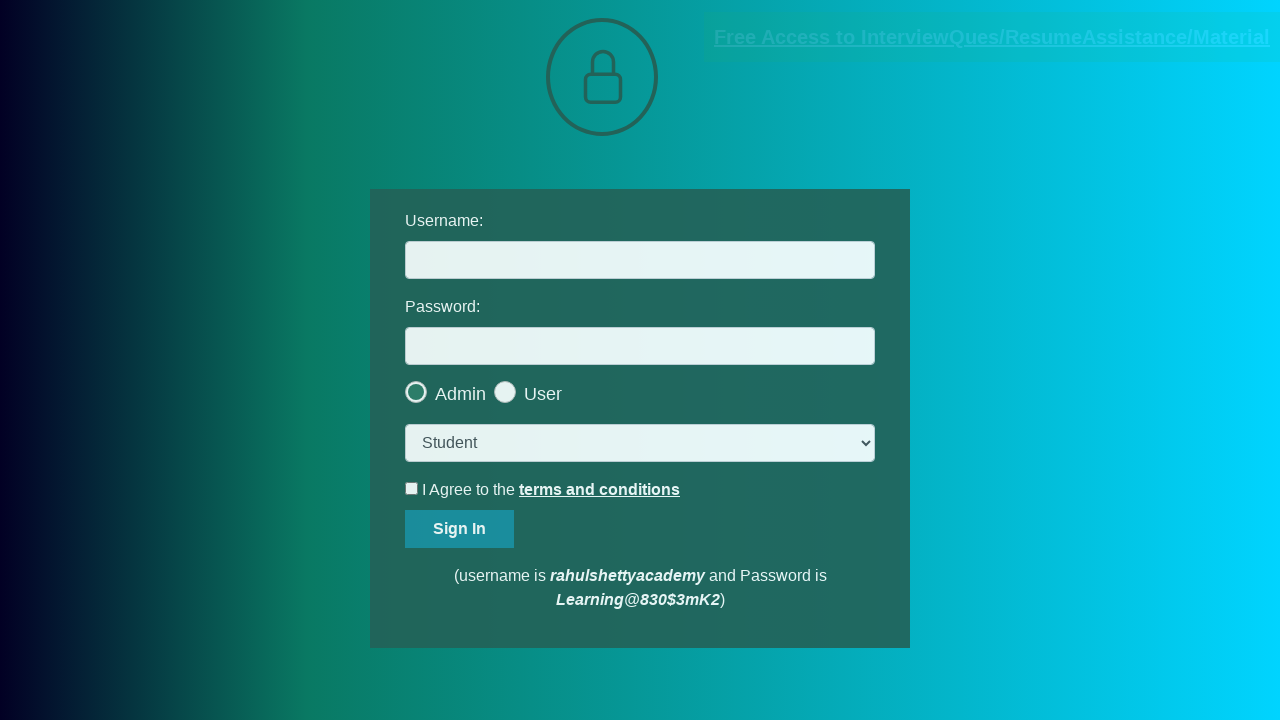

Waited for red element to load on child page
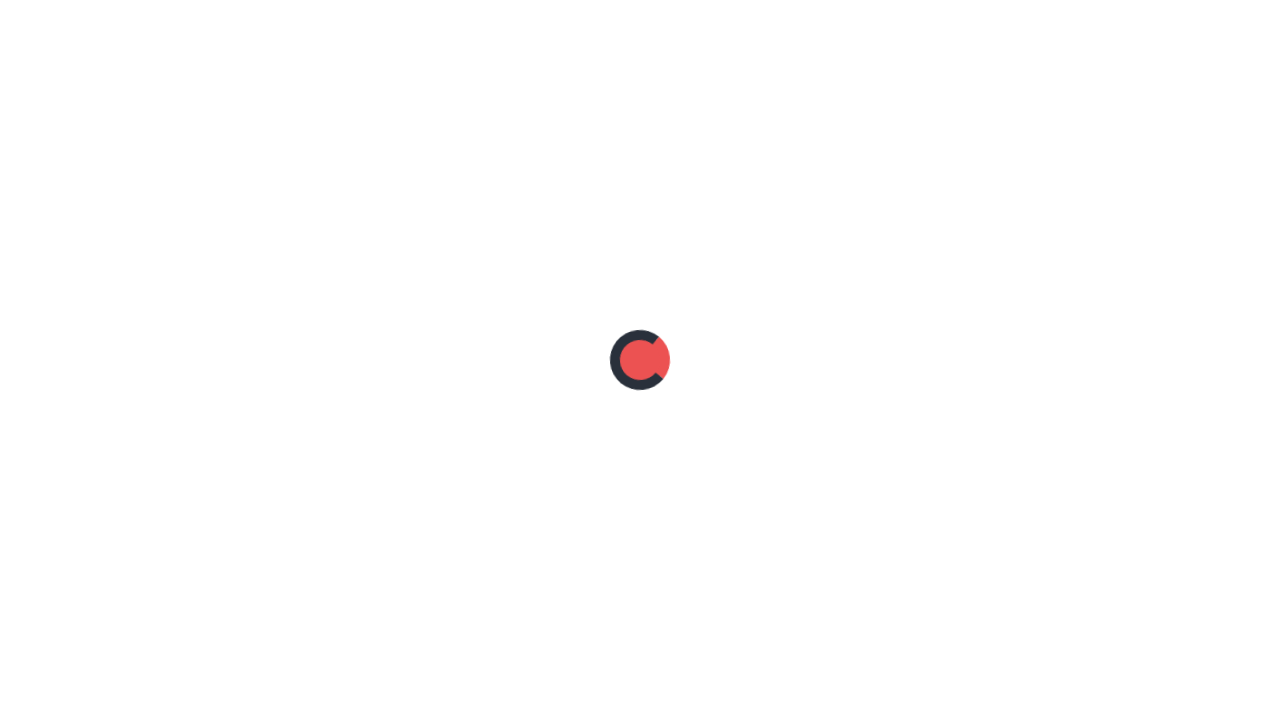

Extracted text content from red element on child page
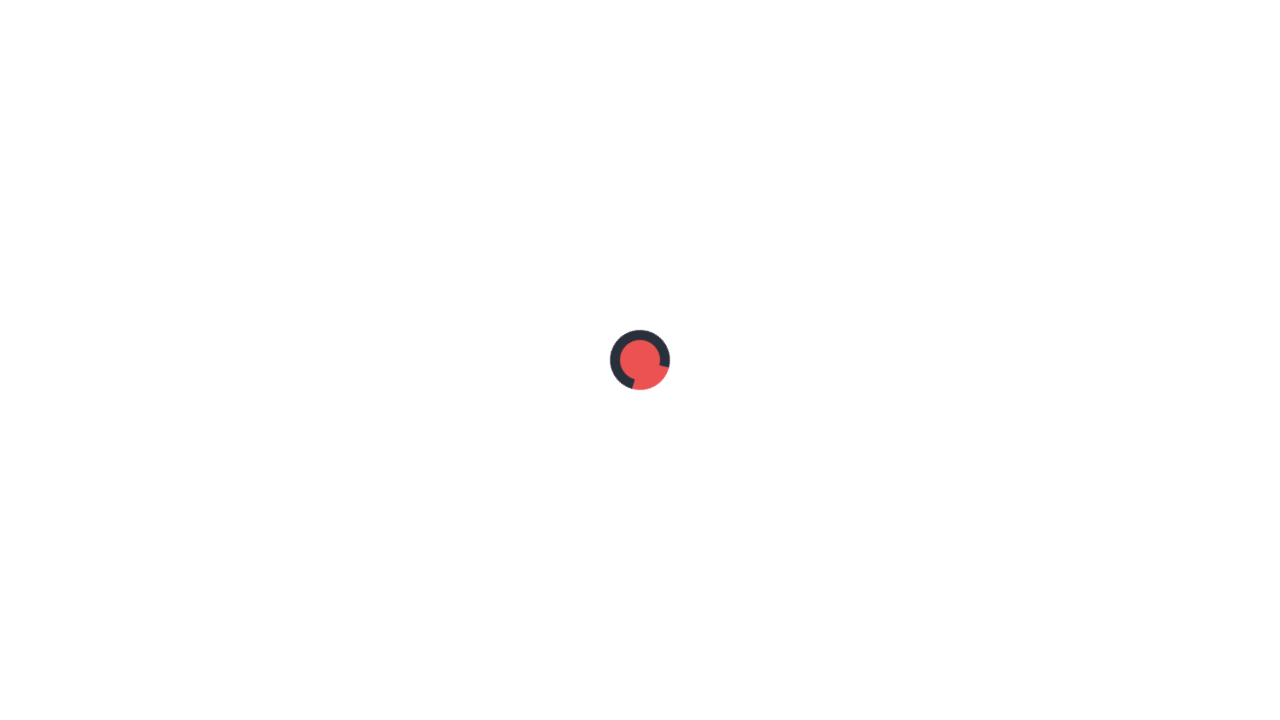

Split text by 'at' to extract email components
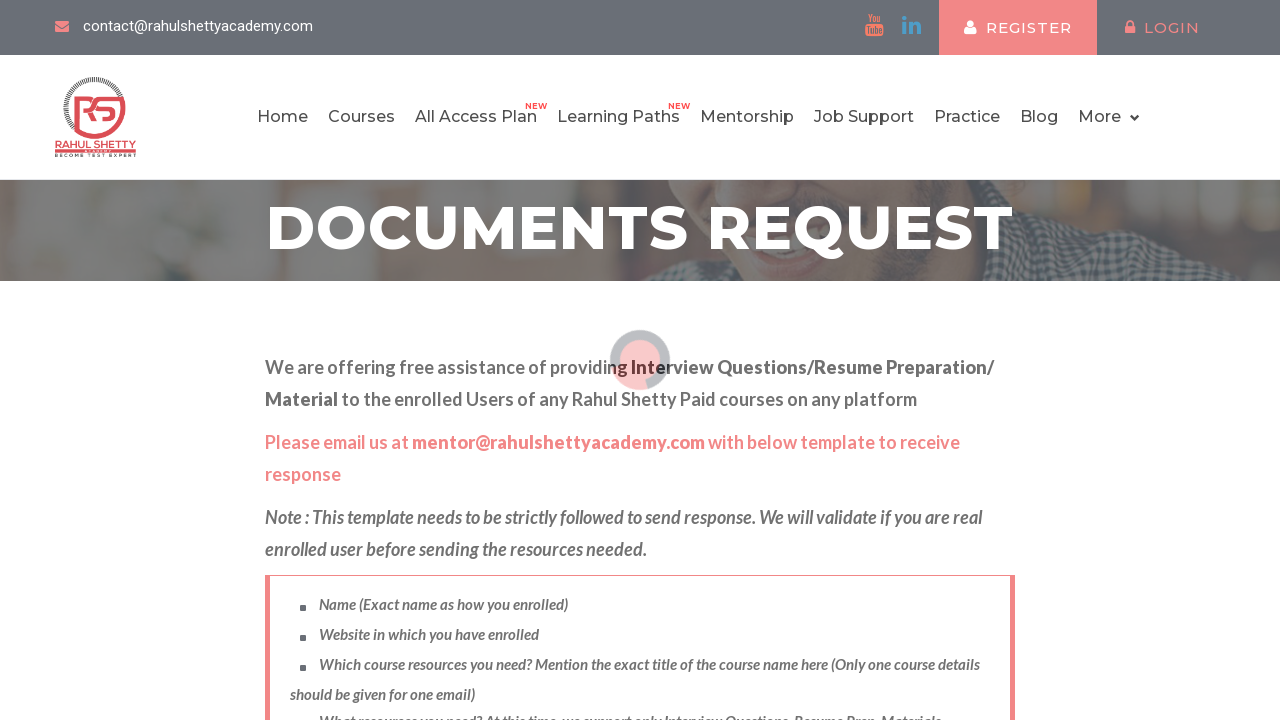

Extracted email address: mentor@rahulshettyacademy.com
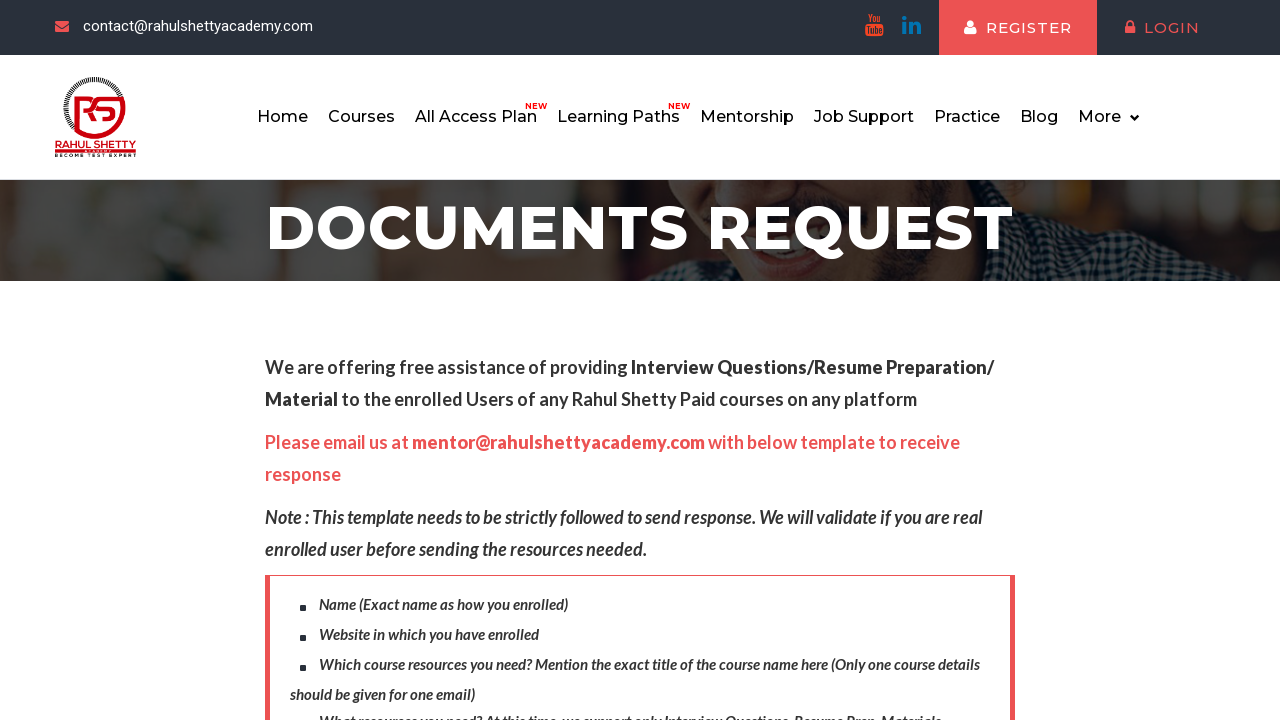

Verified email matches expected value 'mentor@rahulshettyacademy.com'
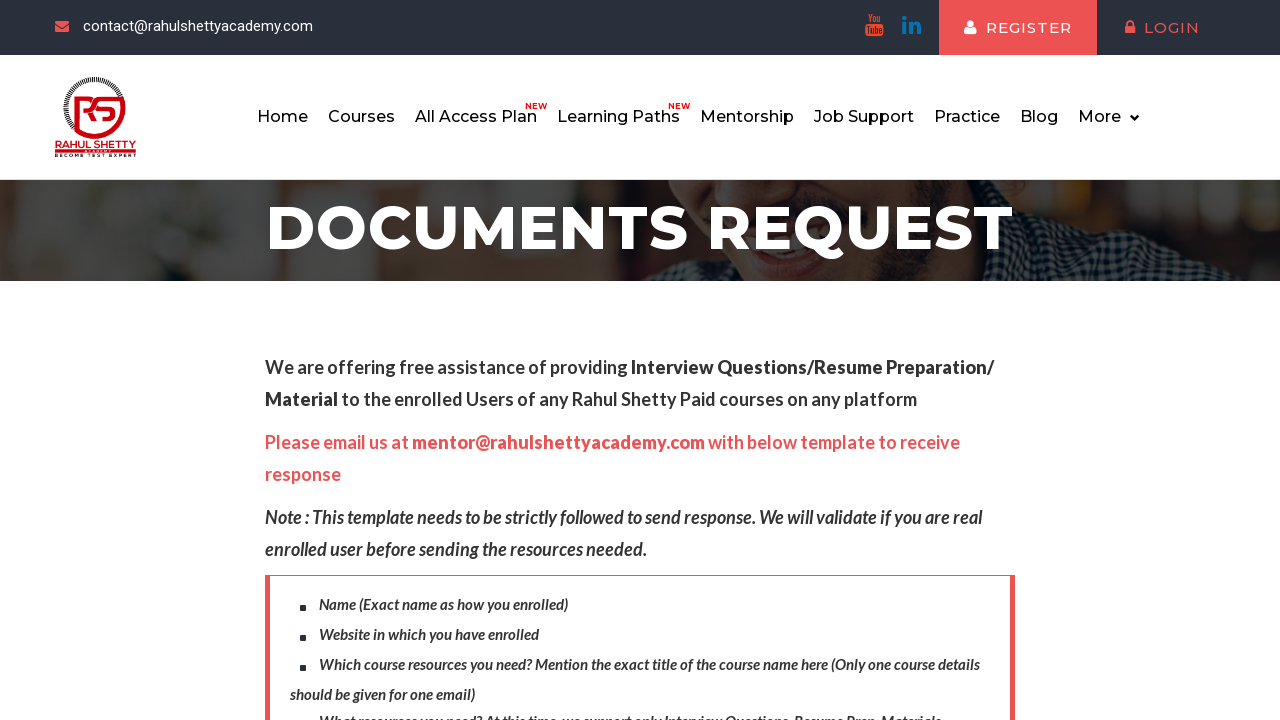

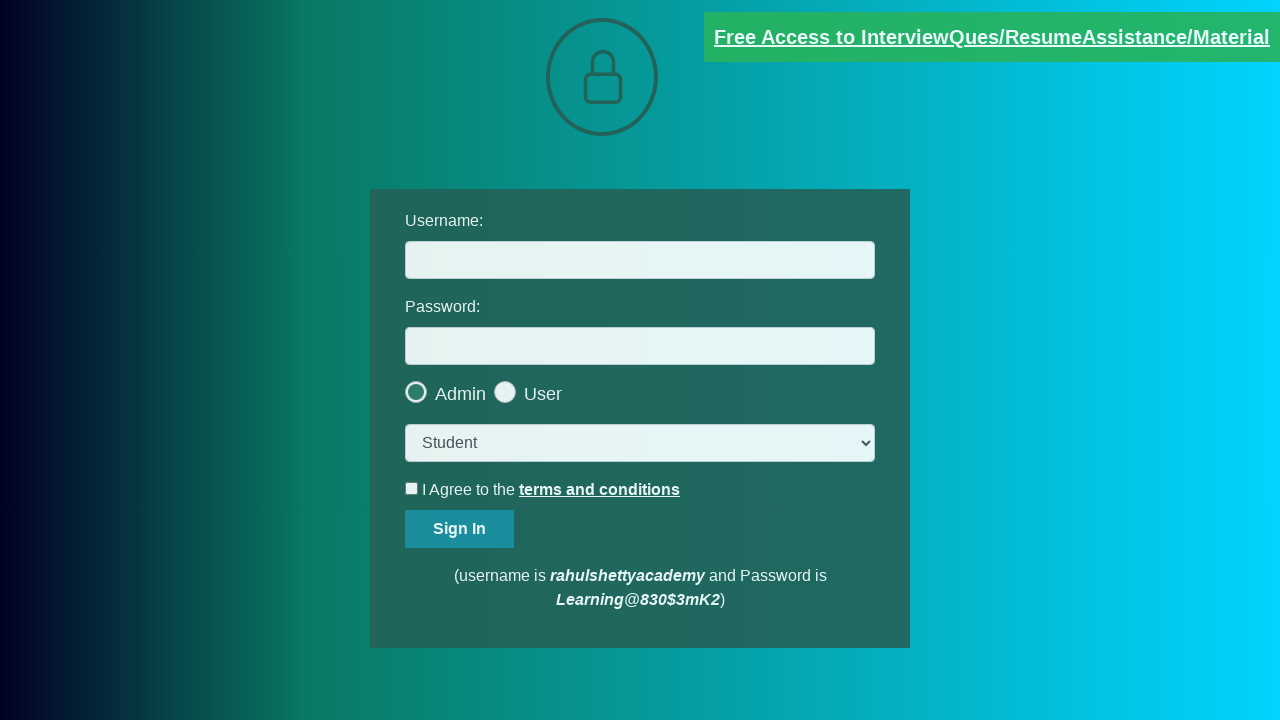